Tests drag and drop functionality by dragging an element from one position to another and verifying the drop was successful

Starting URL: http://jqueryui.com/resources/demos/droppable/default.html

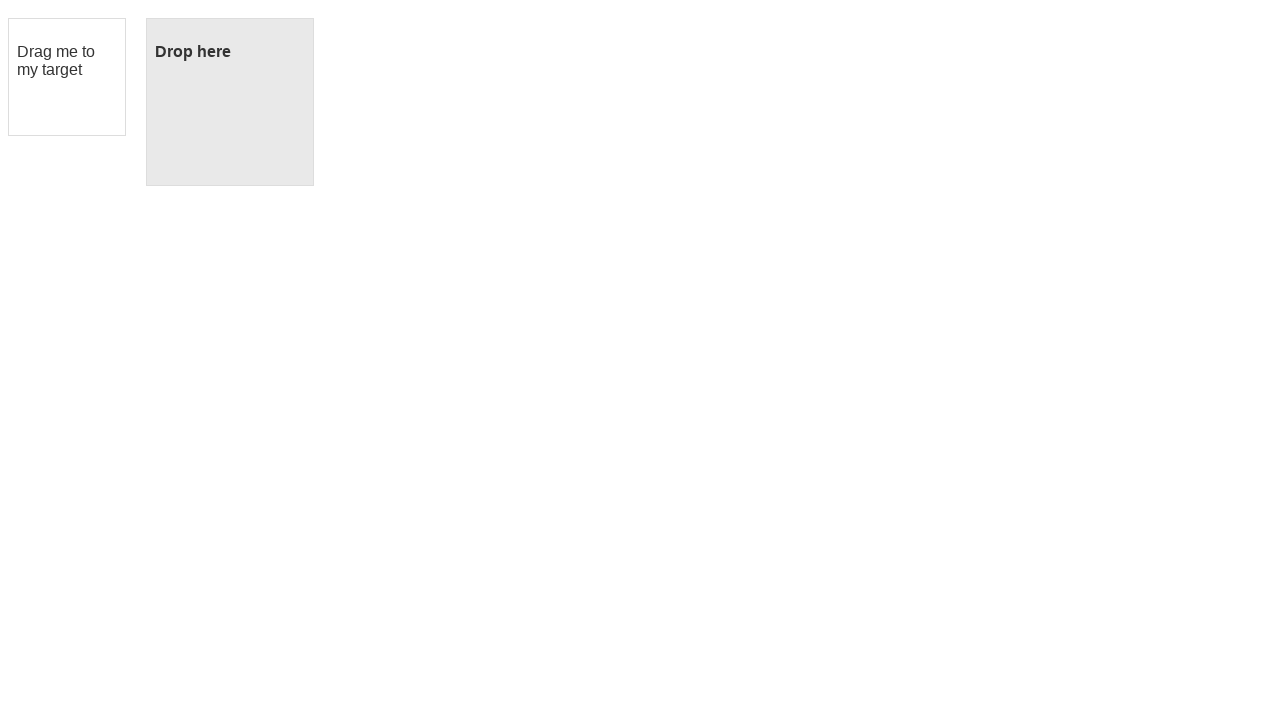

Located the draggable element with id 'draggable'
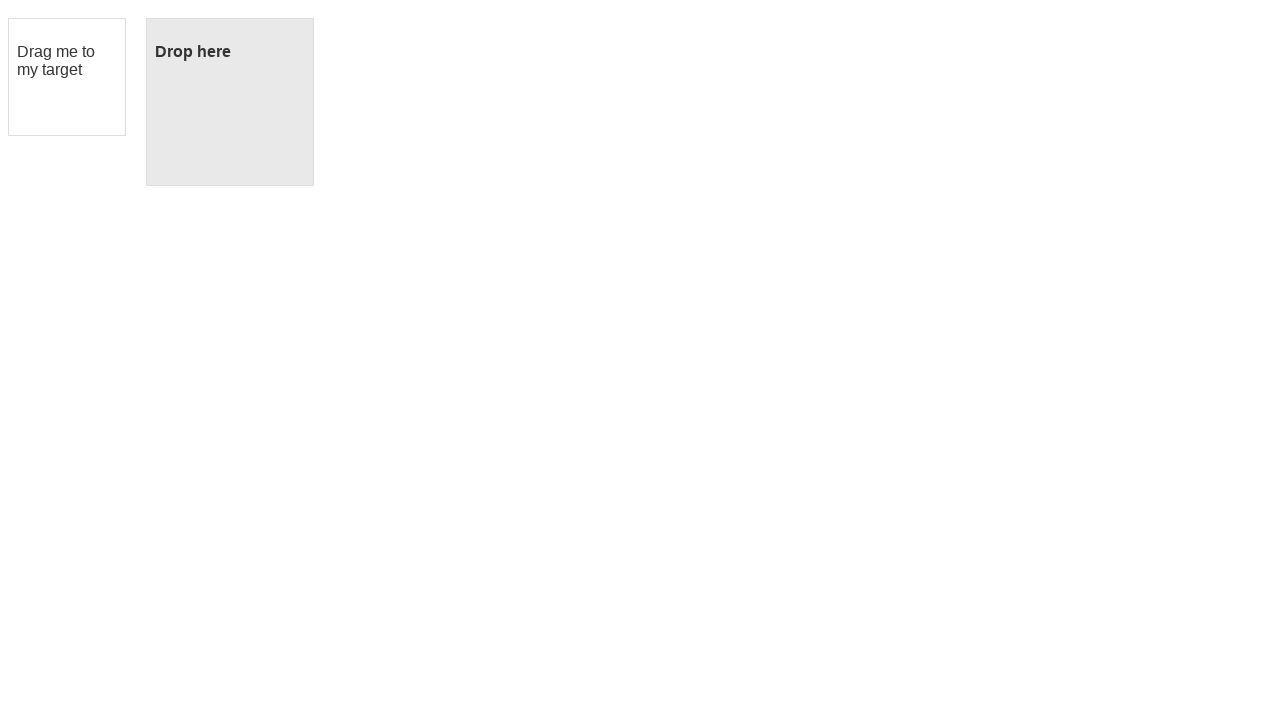

Located the droppable target element with id 'droppable'
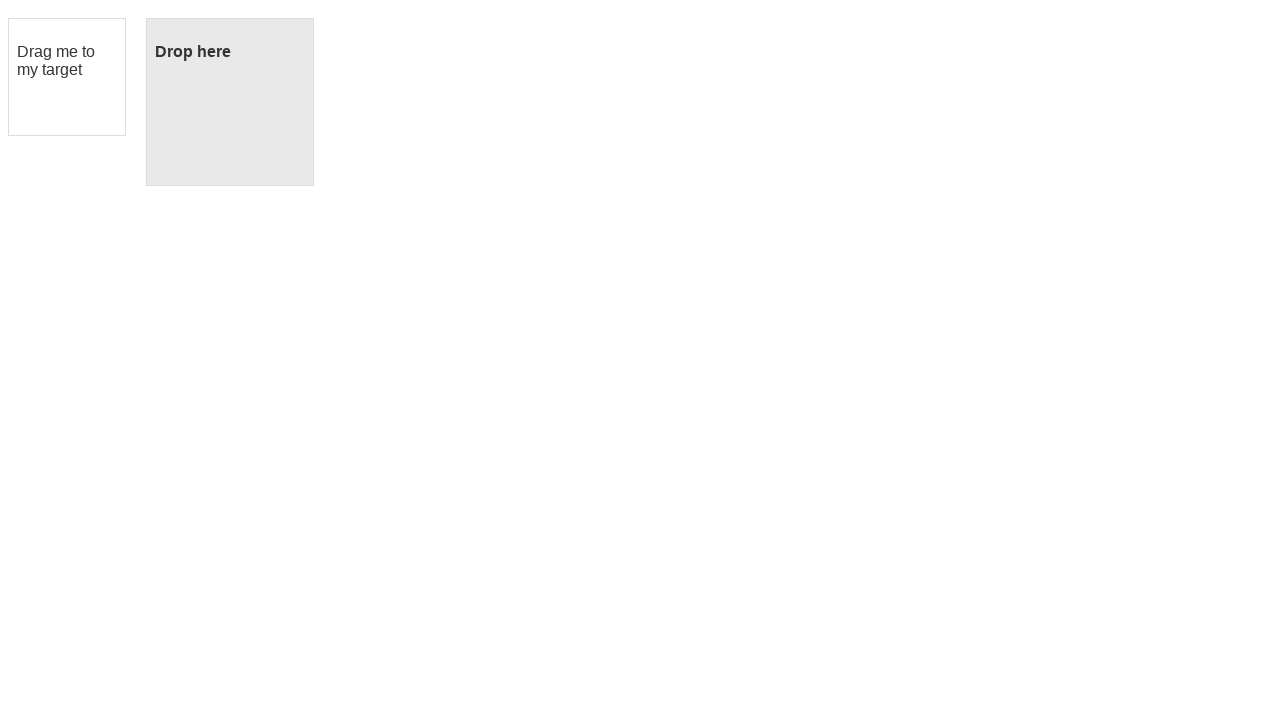

Dragged element from draggable to droppable target at (230, 102)
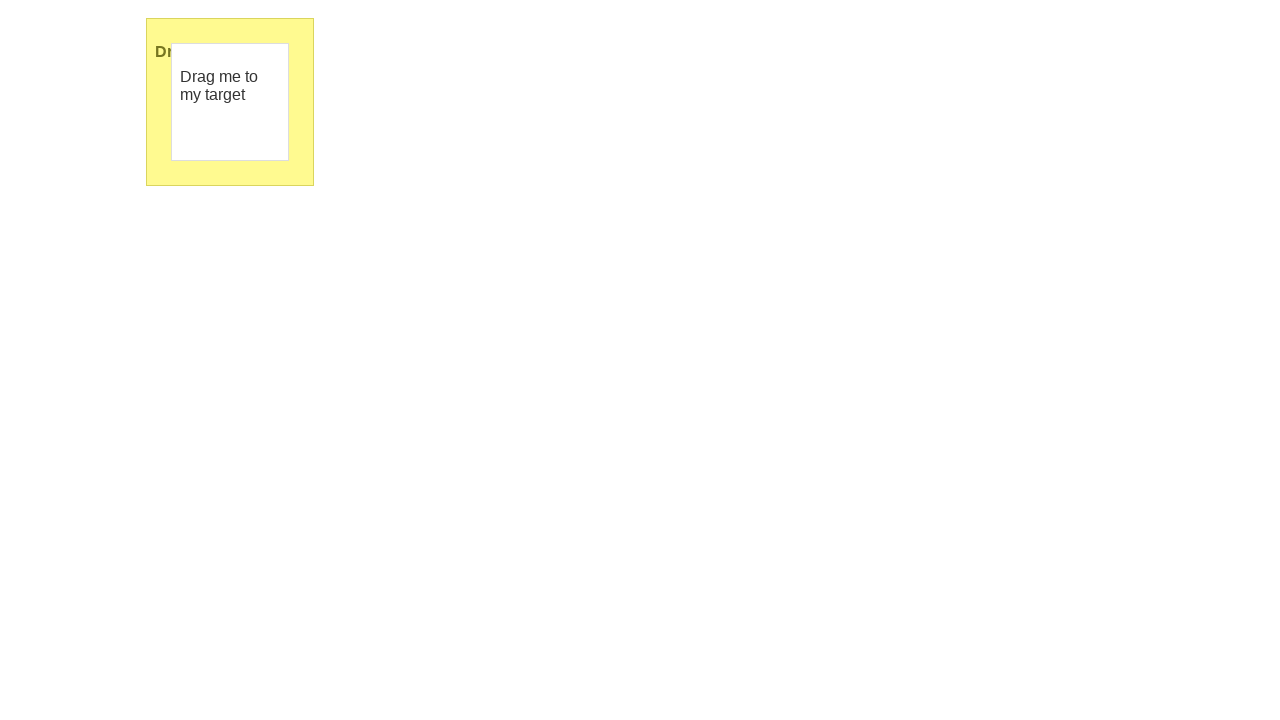

Verified drop was successful - 'Dropped!' text found in droppable element
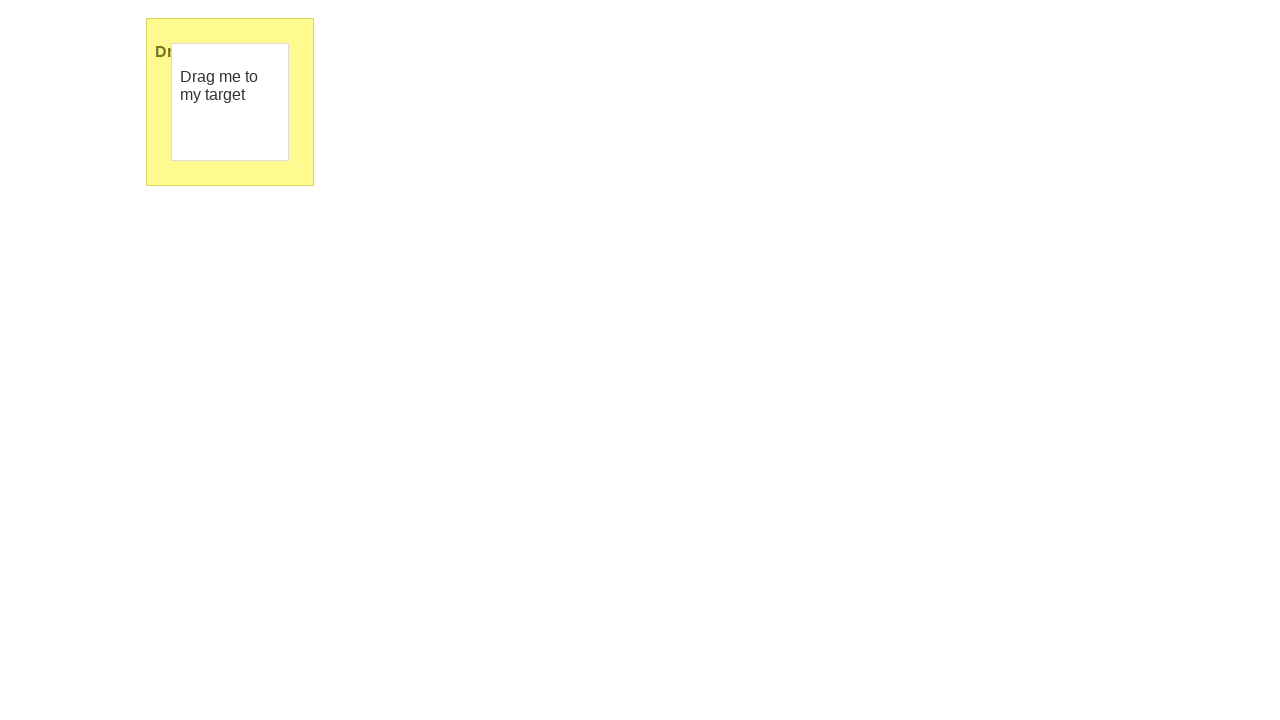

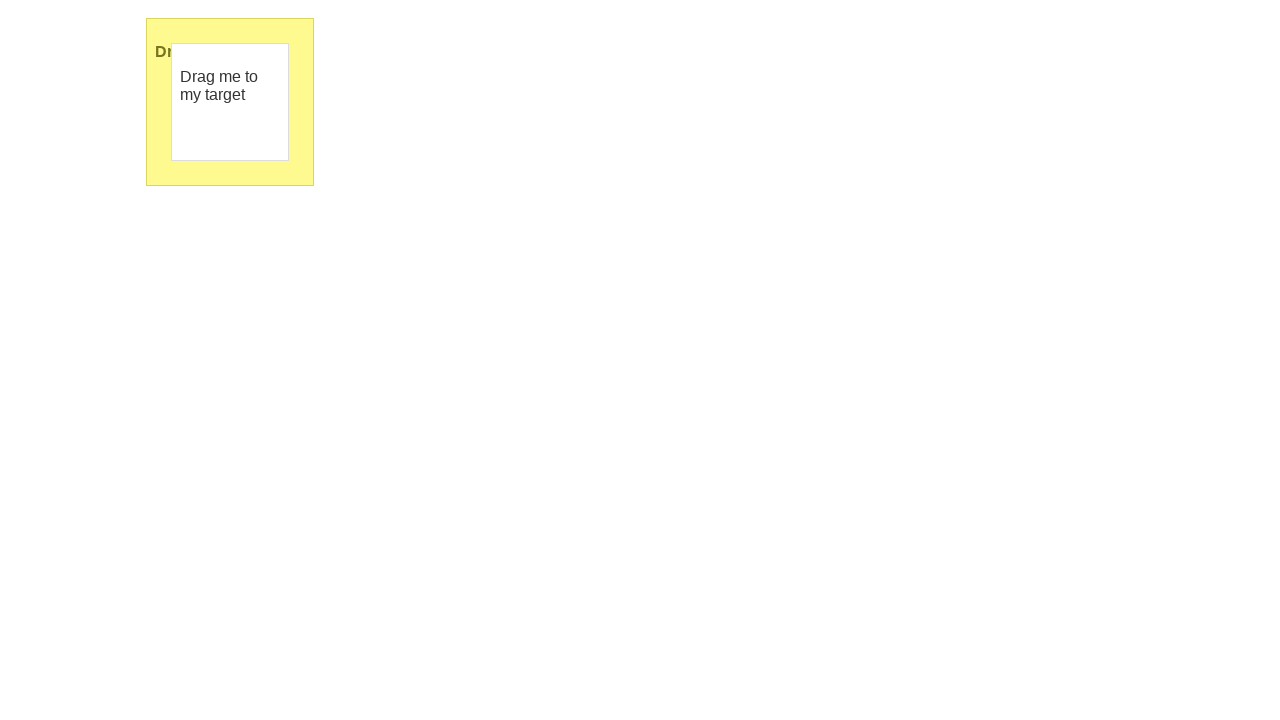